Tests radio button functionality on DemoQA website by navigating to the Elements section, clicking on Radio Button, and selecting different radio button options

Starting URL: https://demoqa.com/

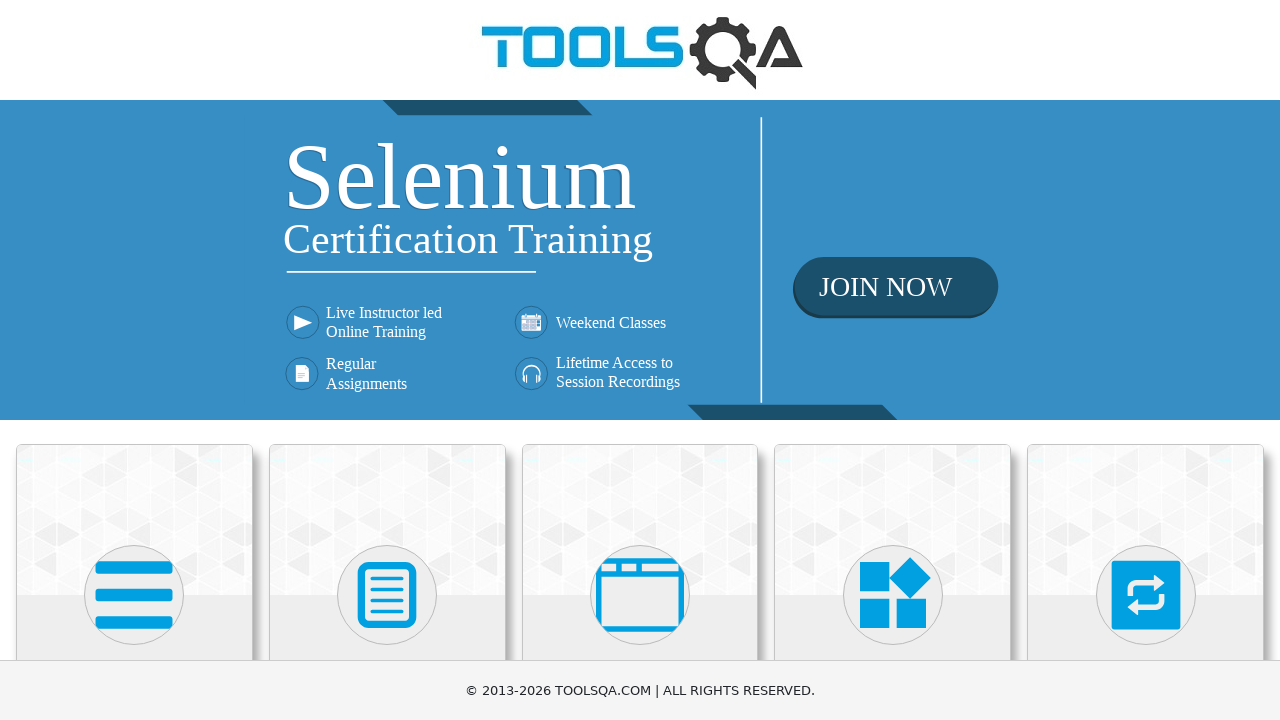

Scrolled Elements card into view
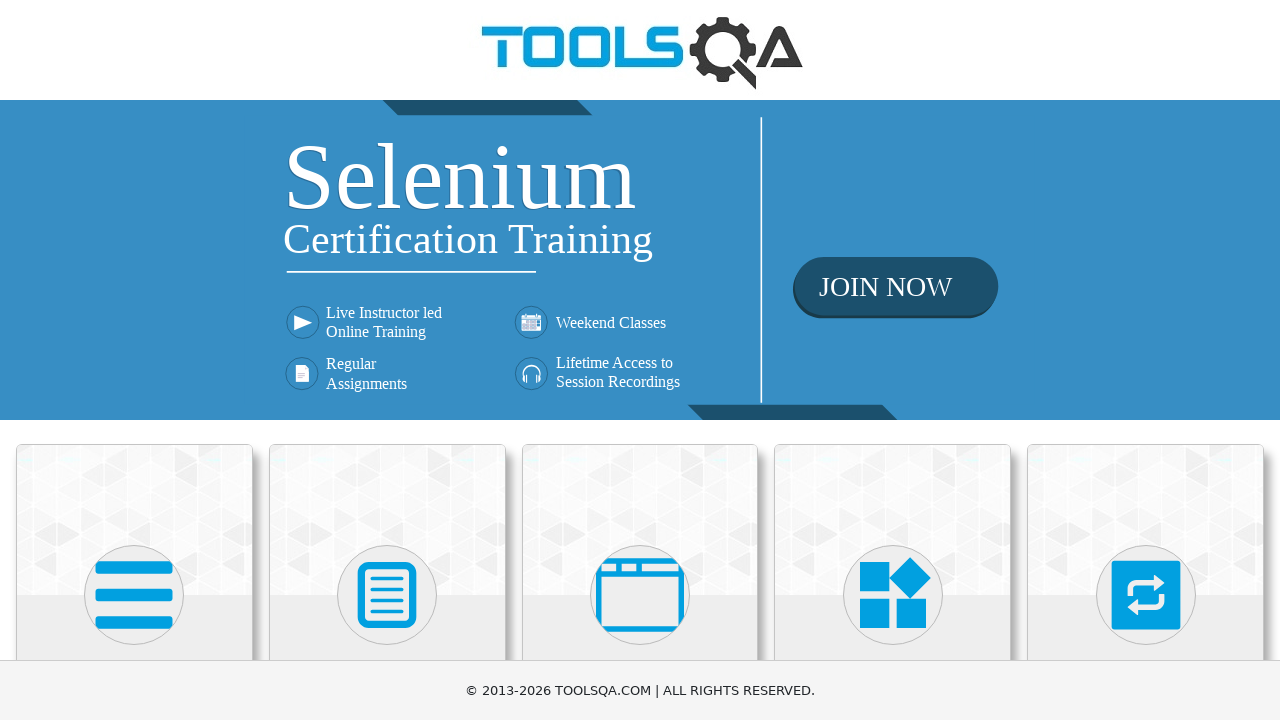

Clicked on Elements card to navigate to Elements section at (134, 360) on xpath=//h5[text()='Elements']
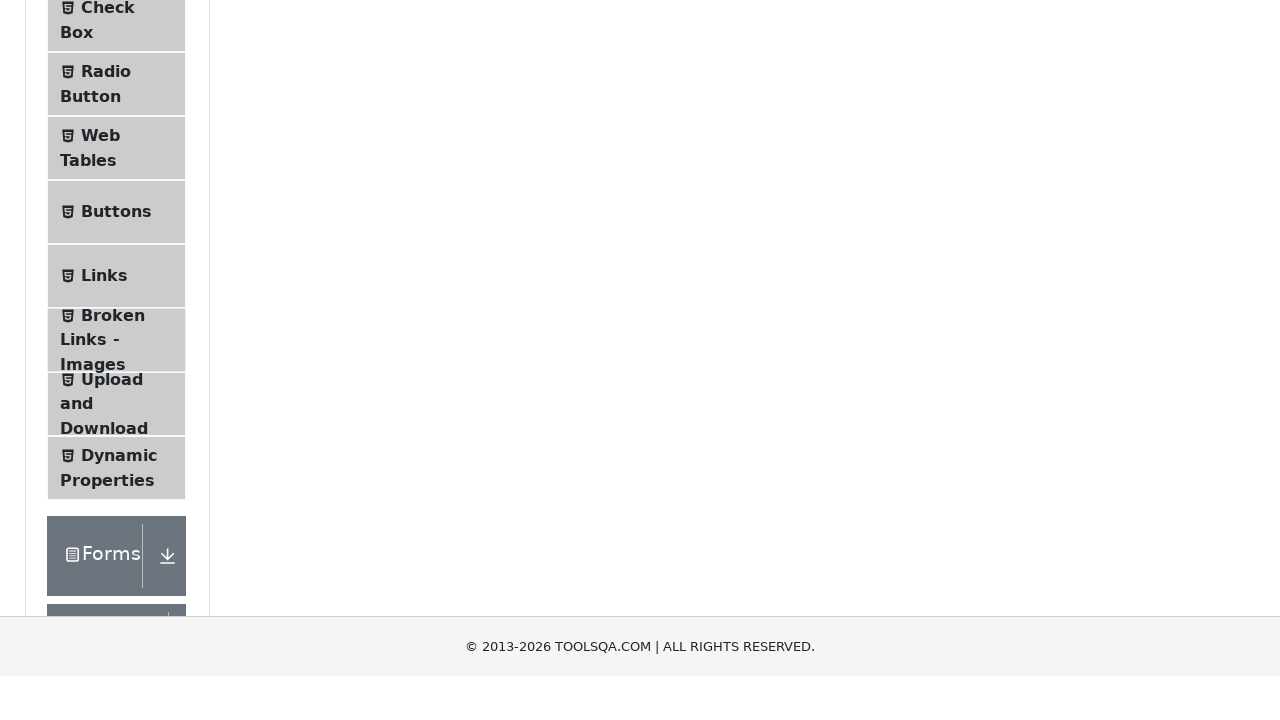

Clicked on Radio Button menu item at (106, 376) on xpath=//span[text()='Radio Button']
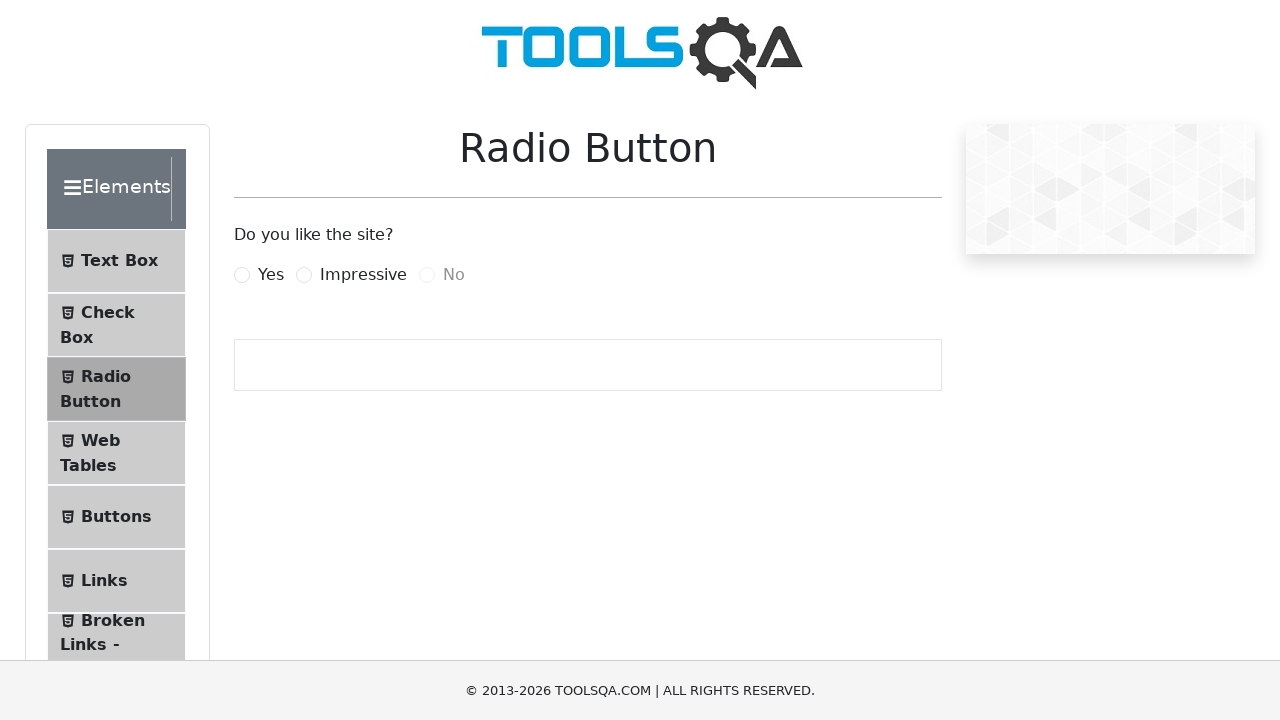

Scrolled Yes radio button into view
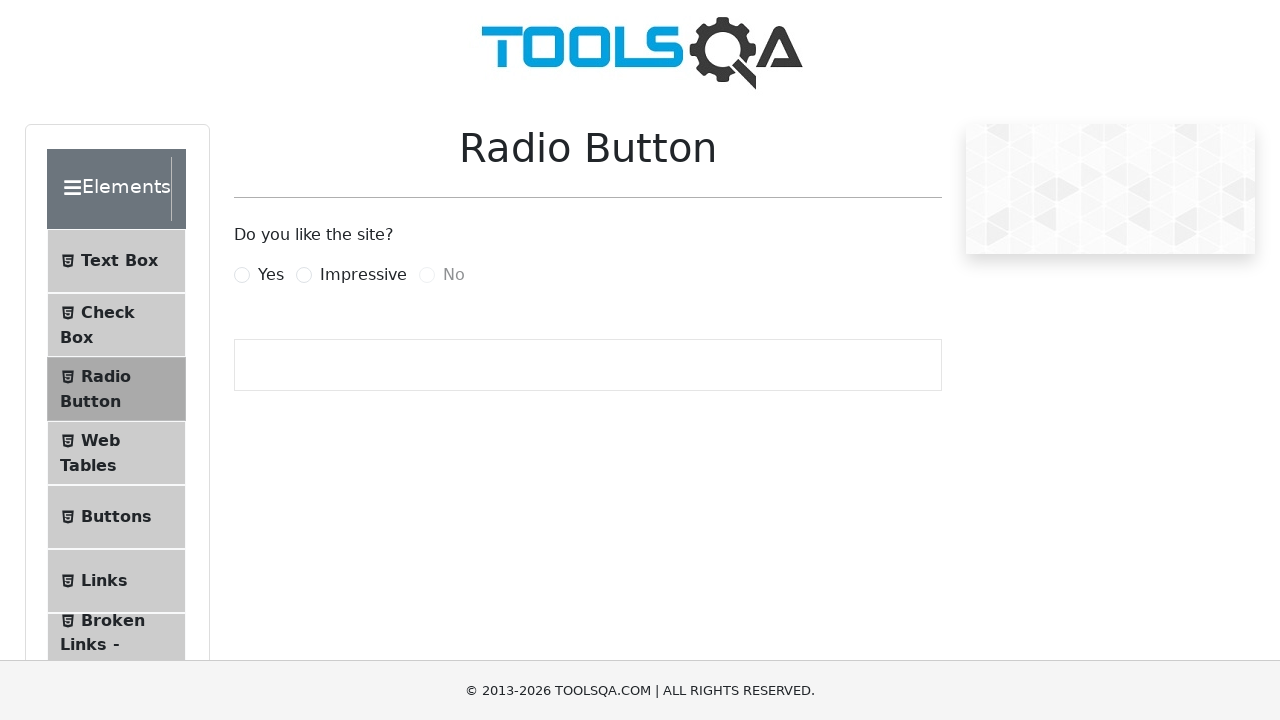

Clicked Yes radio button at (271, 275) on xpath=//label[@for='yesRadio']
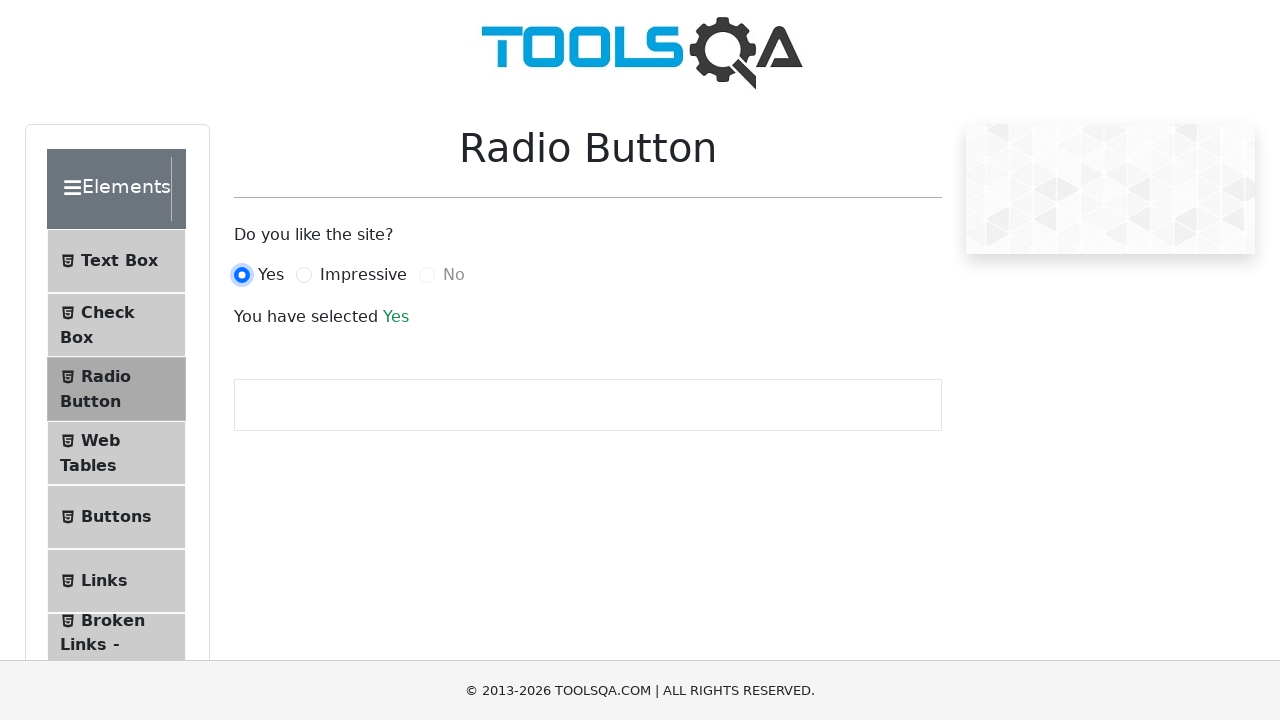

Waited for selection text to appear after clicking Yes
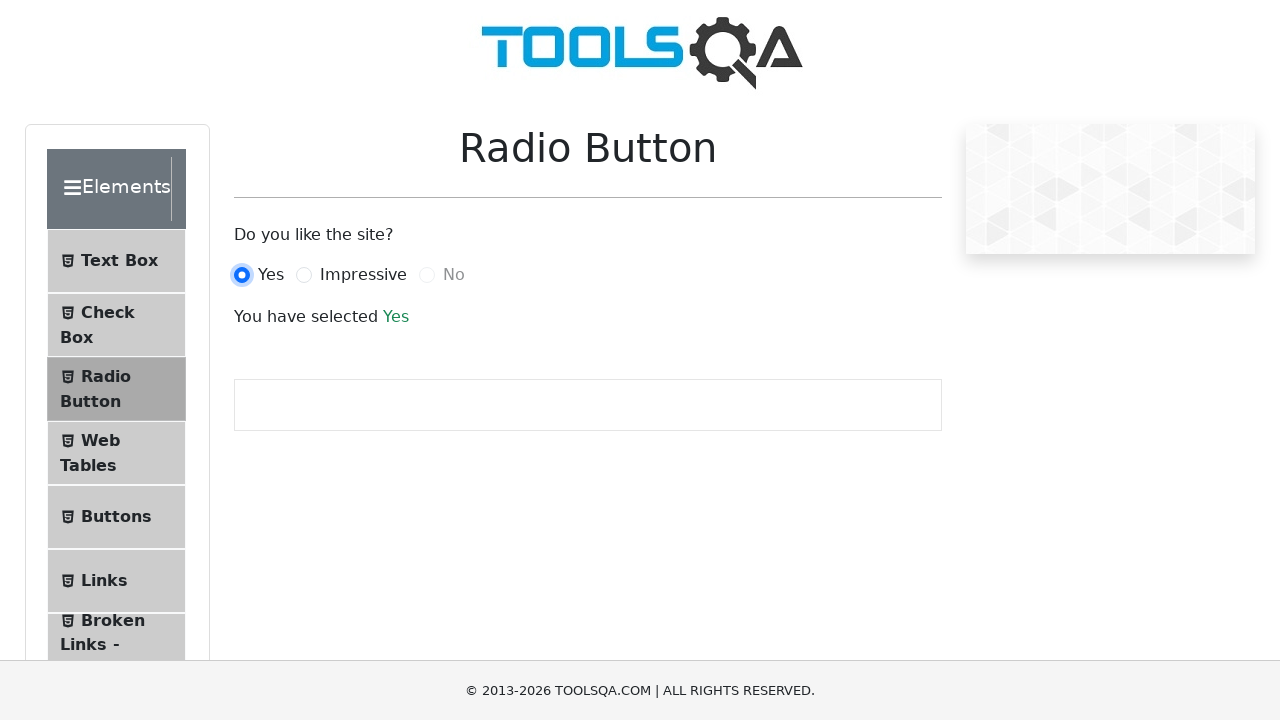

Scrolled Impressive radio button into view
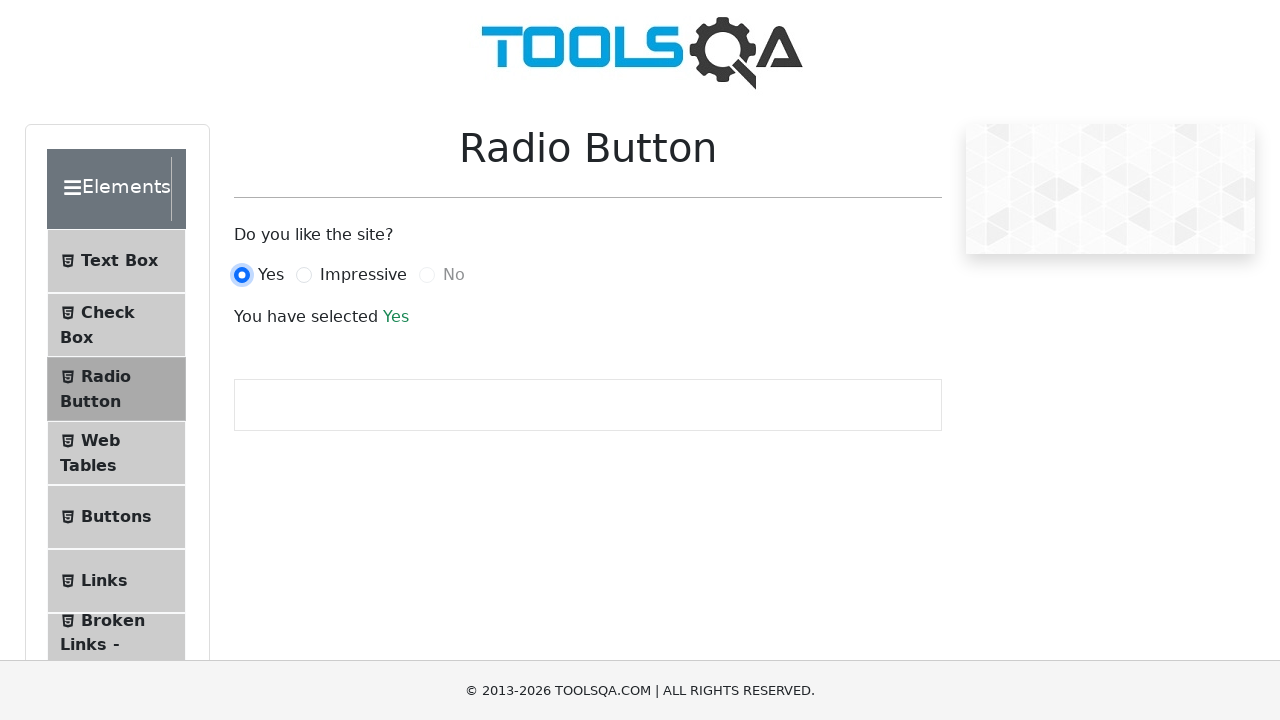

Clicked Impressive radio button at (363, 275) on xpath=//label[@for='impressiveRadio']
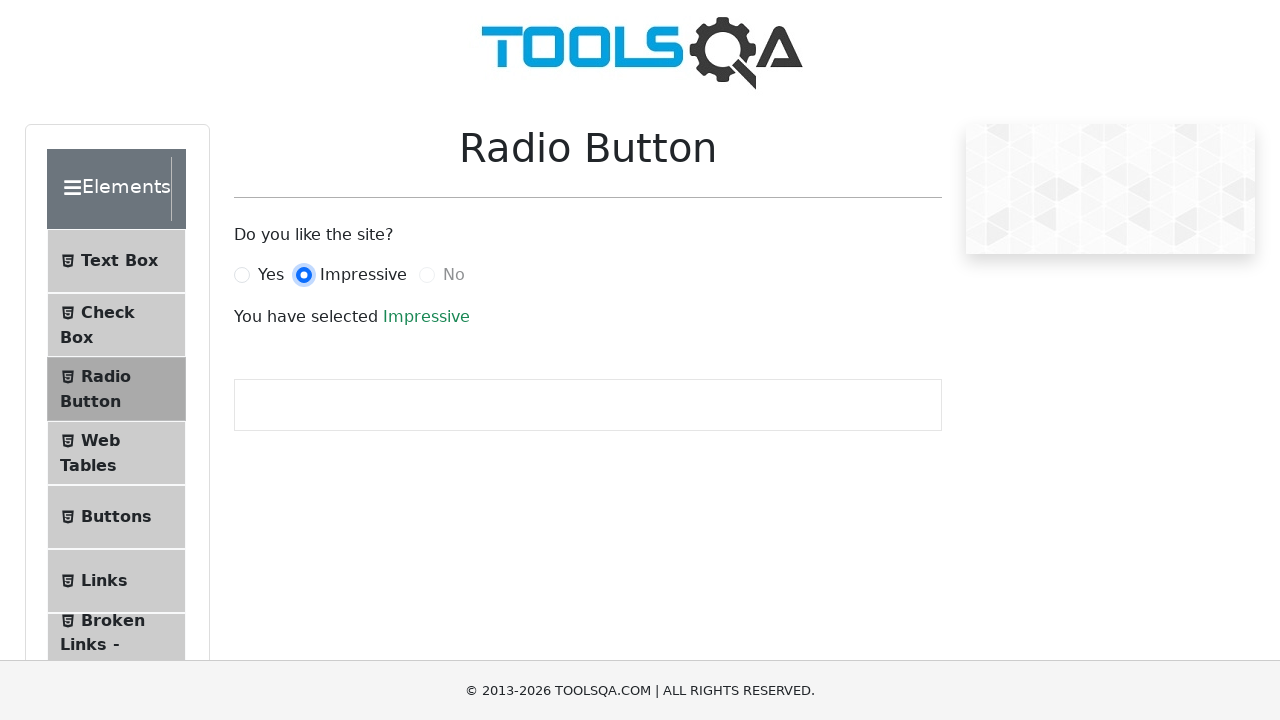

Waited for selection text to update after clicking Impressive
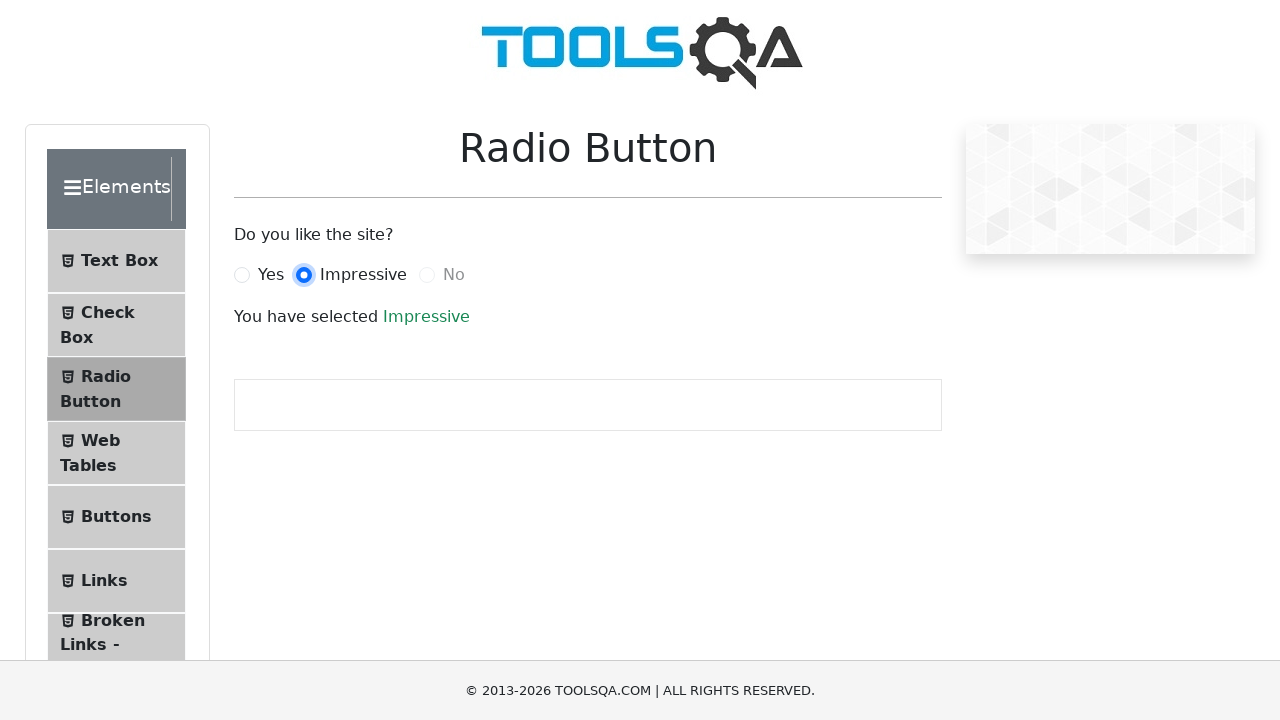

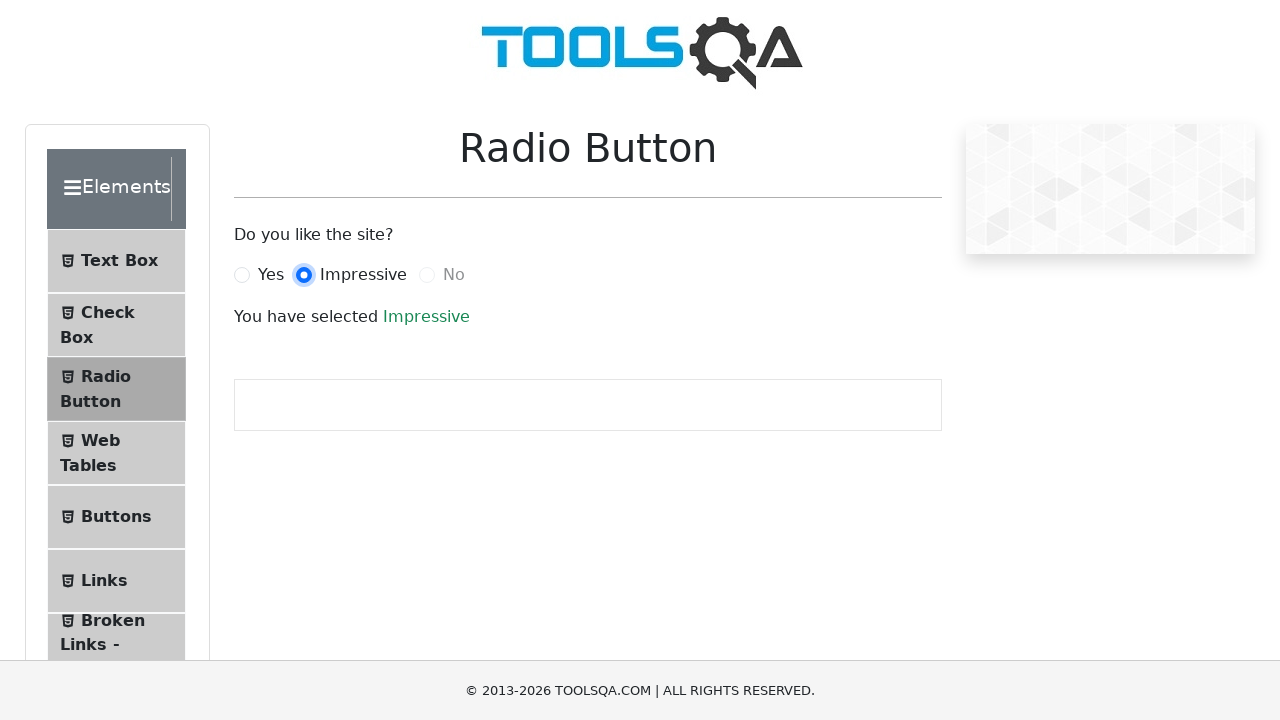